Tests adding all available products to the cart and verifies the correct count appears at checkout

Starting URL: https://rahulshettyacademy.com/angularpractice/shop

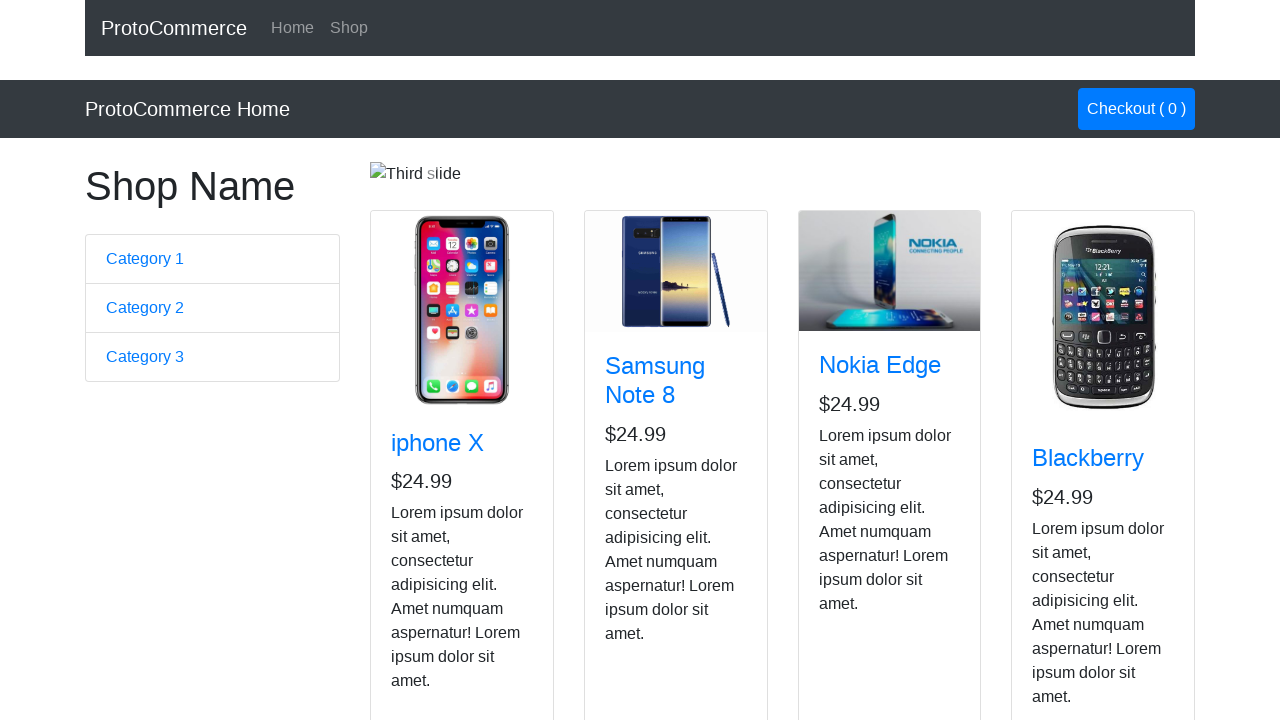

Located all product cards on shop page - found 4 products
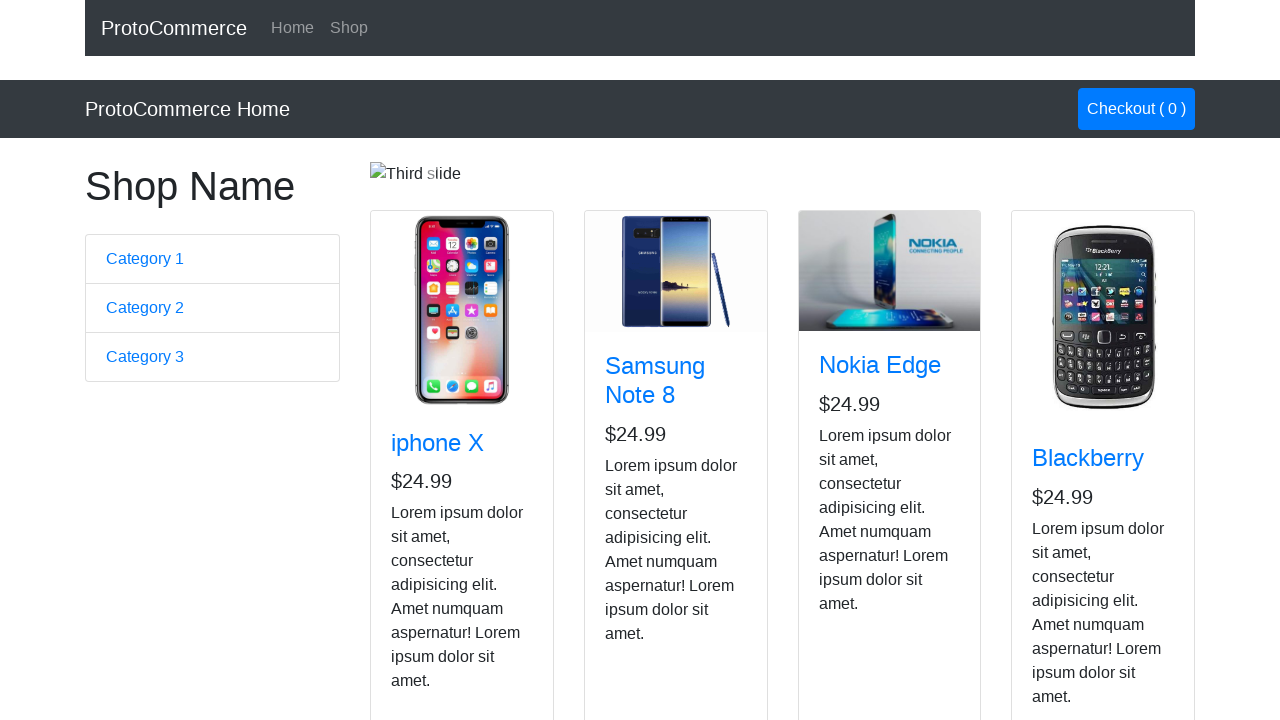

Clicked 'Add' button for product 1 of 4 at (427, 528) on app-card >> nth=0 >> internal:role=button[name="Add"i]
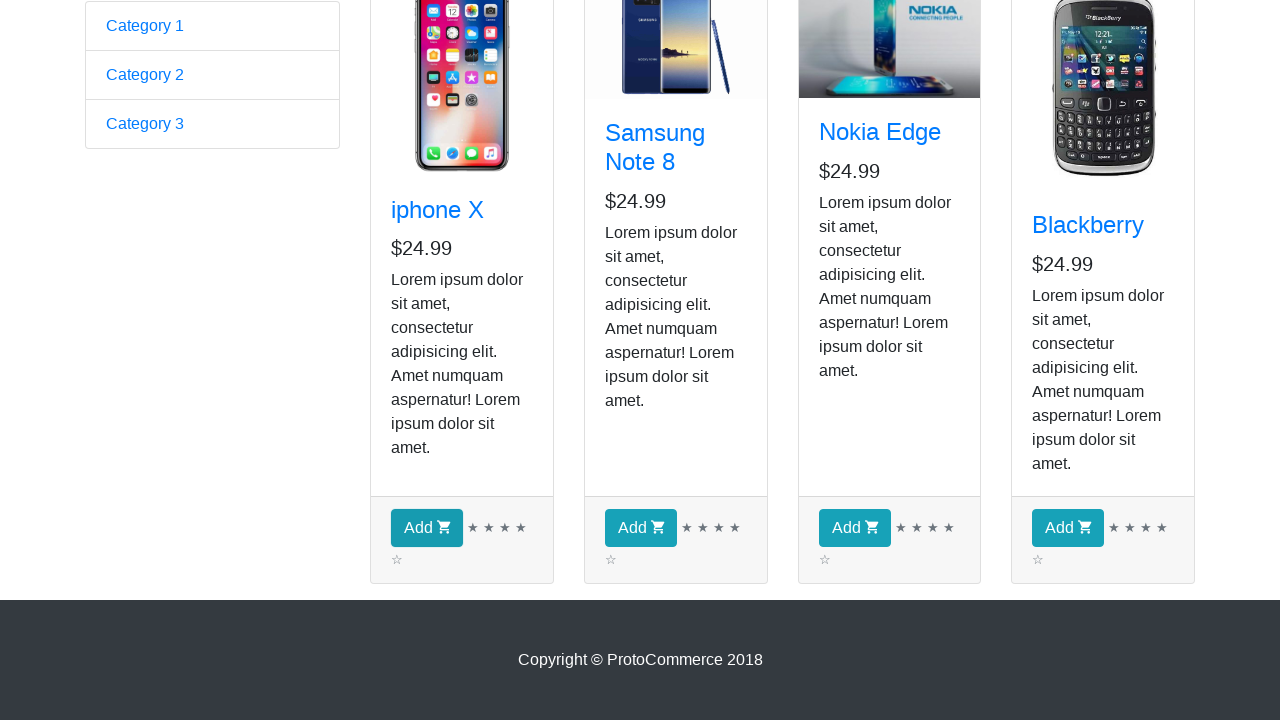

Clicked 'Add' button for product 2 of 4 at (641, 528) on app-card >> nth=1 >> internal:role=button[name="Add"i]
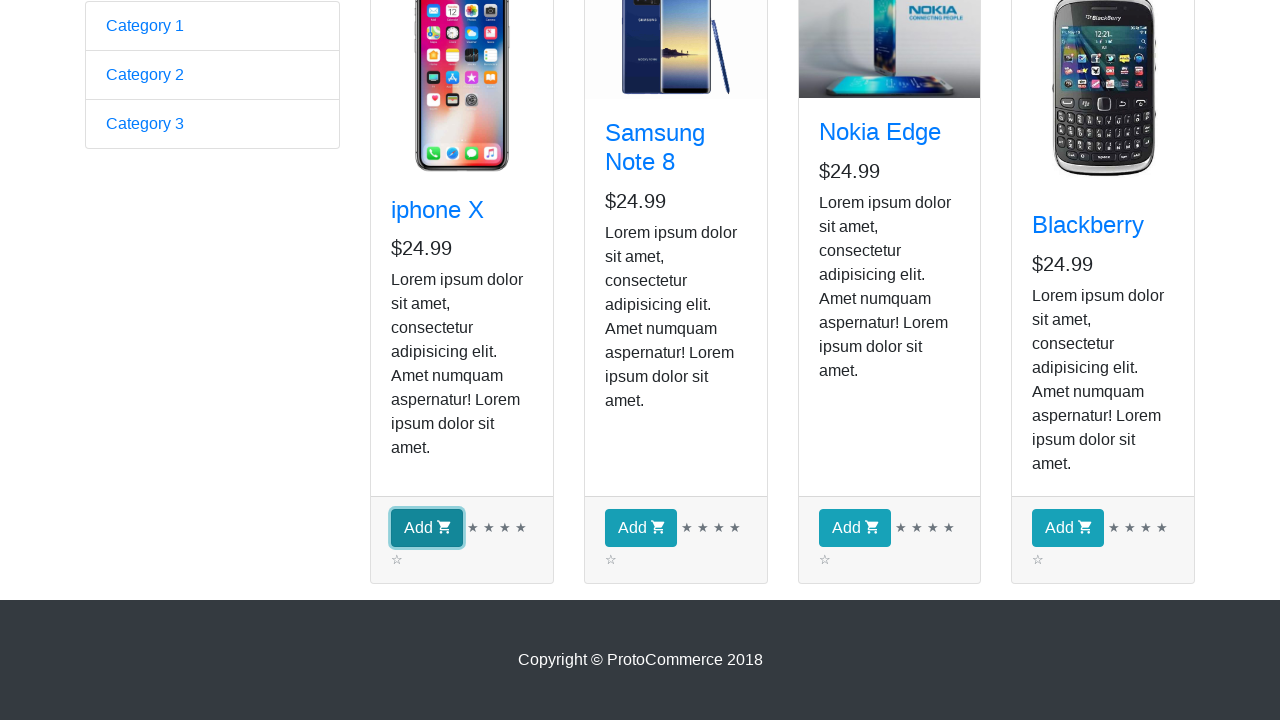

Clicked 'Add' button for product 3 of 4 at (854, 528) on app-card >> nth=2 >> internal:role=button[name="Add"i]
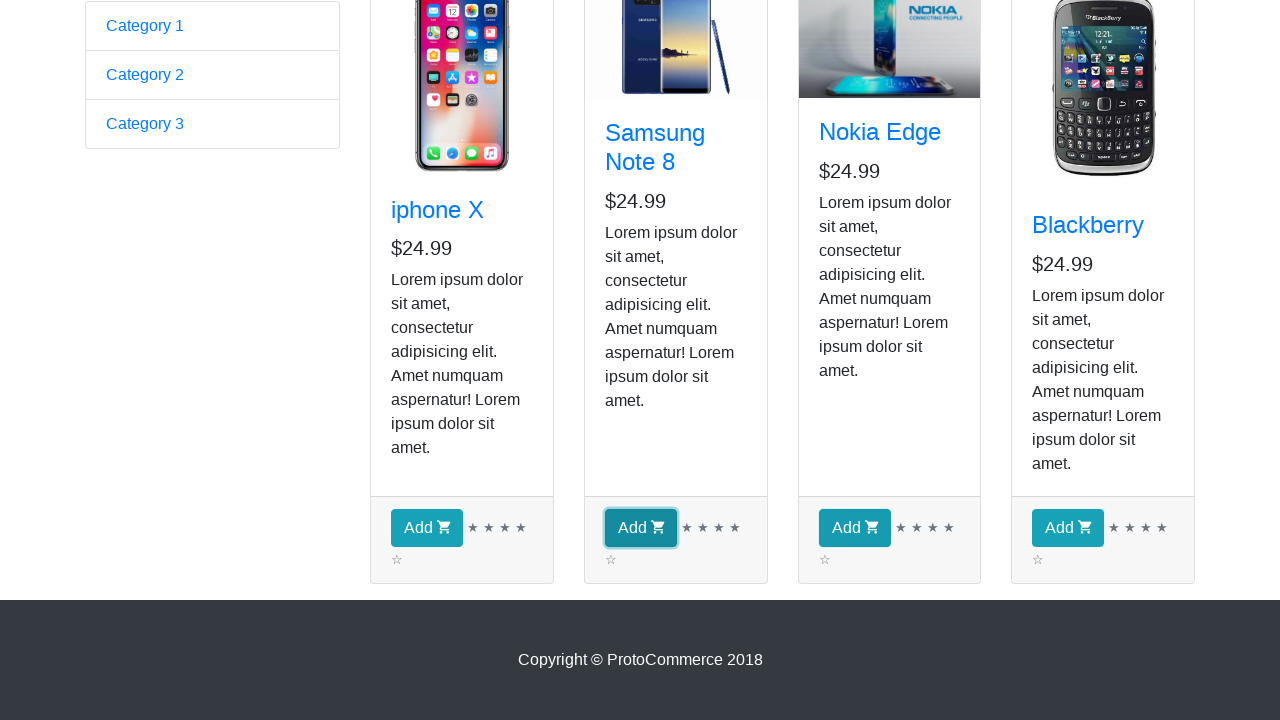

Clicked 'Add' button for product 4 of 4 at (1068, 528) on app-card >> nth=3 >> internal:role=button[name="Add"i]
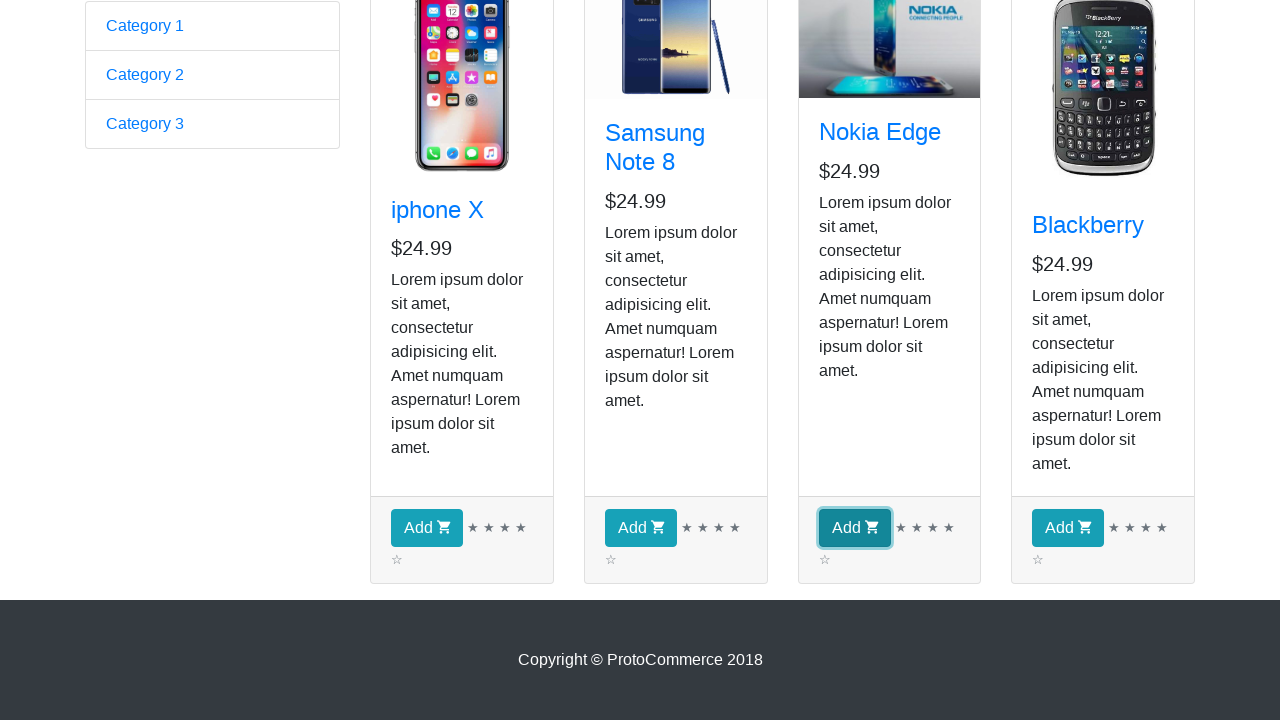

Clicked checkout button to navigate to cart at (1136, 109) on .nav-link.btn.btn-primary
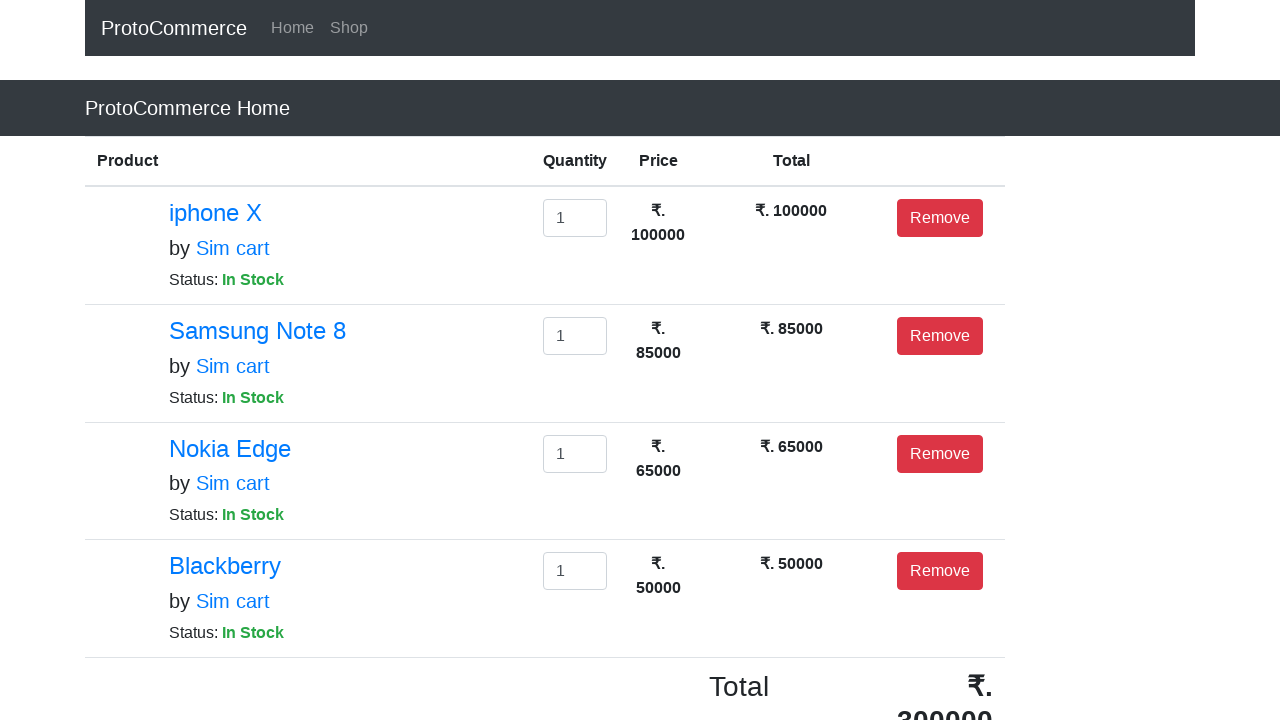

Verified that all 4 products appear in checkout
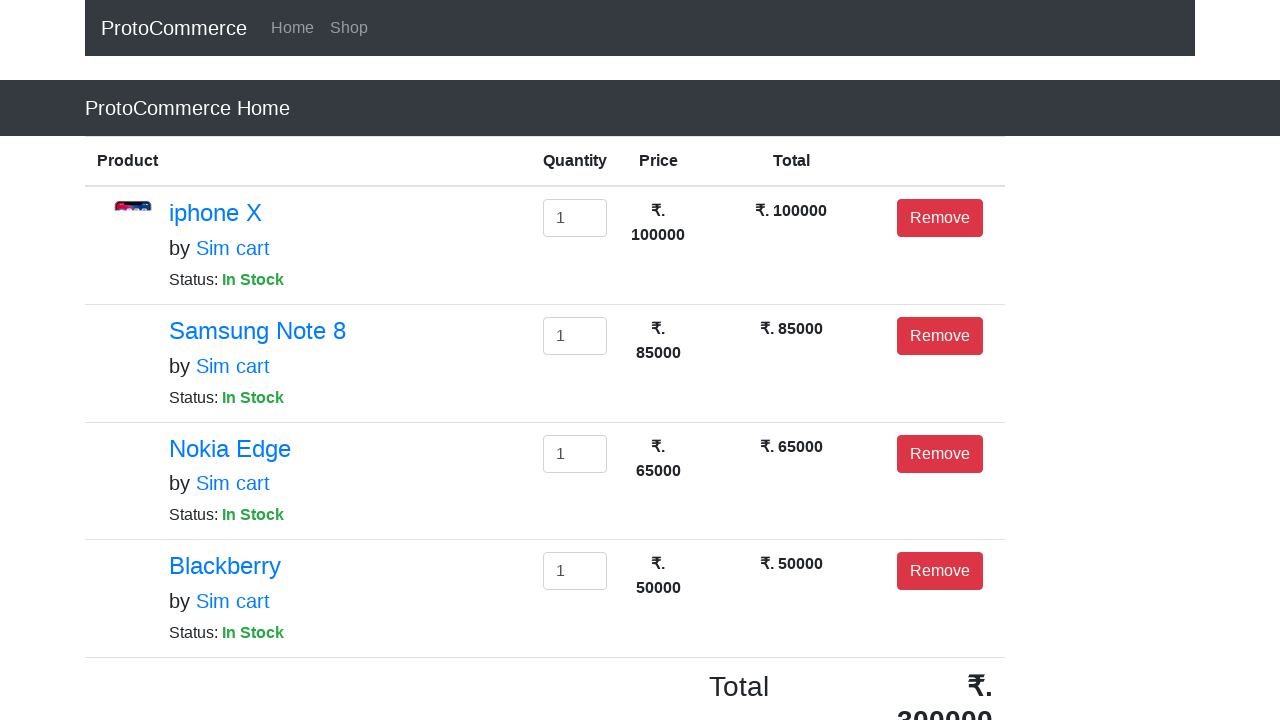

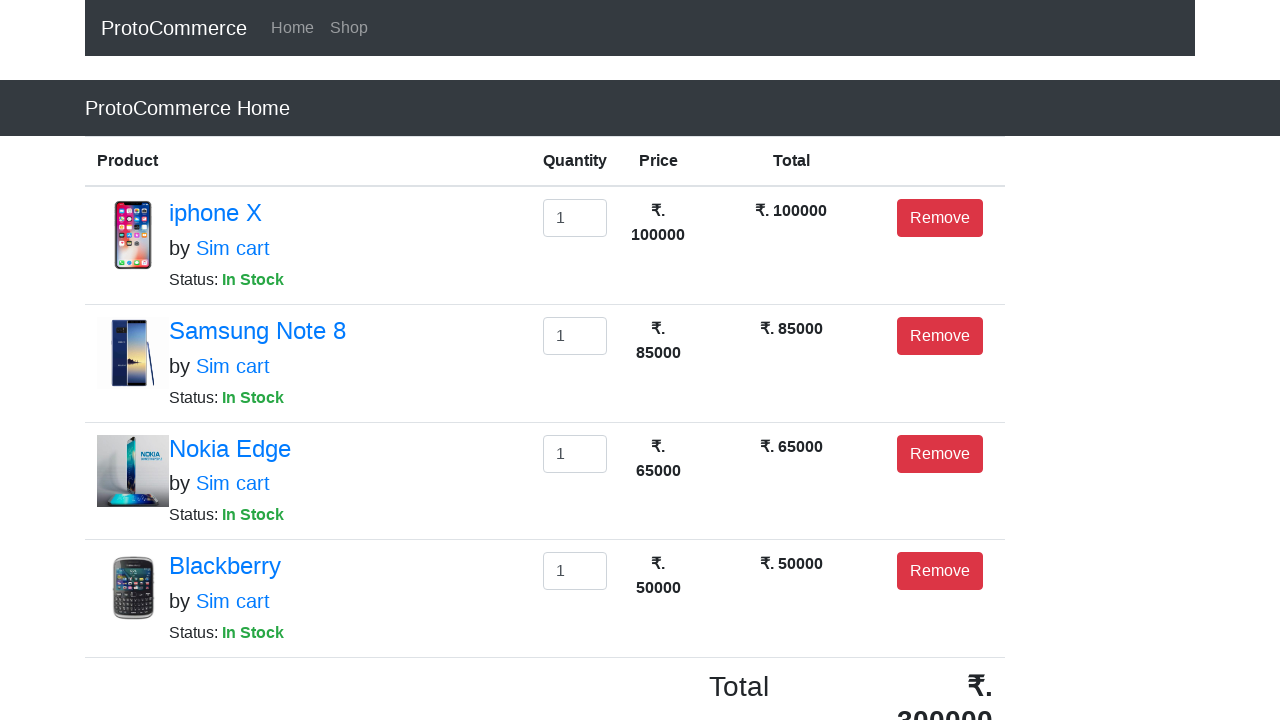